Tests JavaScript confirm dialog by clicking the confirm button and dismissing (canceling) the dialog, then verifying the cancel result

Starting URL: https://the-internet.herokuapp.com/javascript_alerts

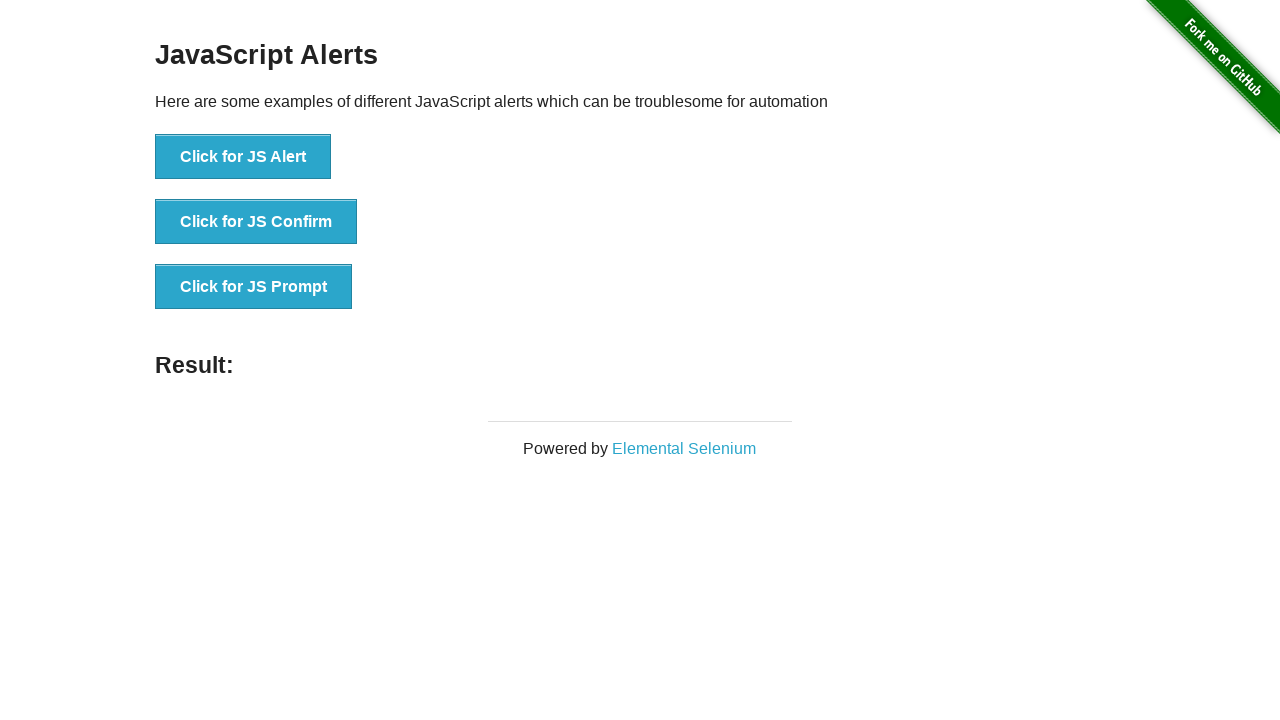

Set up dialog handler to dismiss (cancel) the confirm dialog
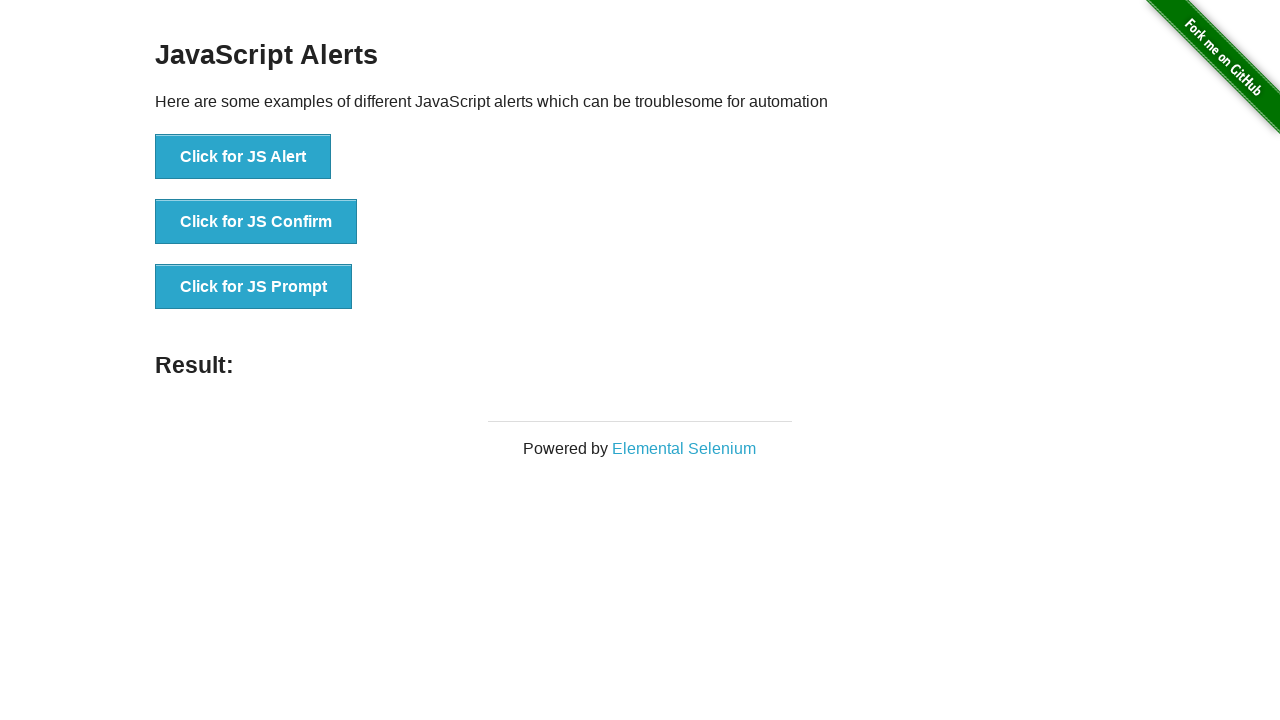

Clicked the JavaScript Confirm button at (256, 222) on xpath=//button[@onclick='jsConfirm()']
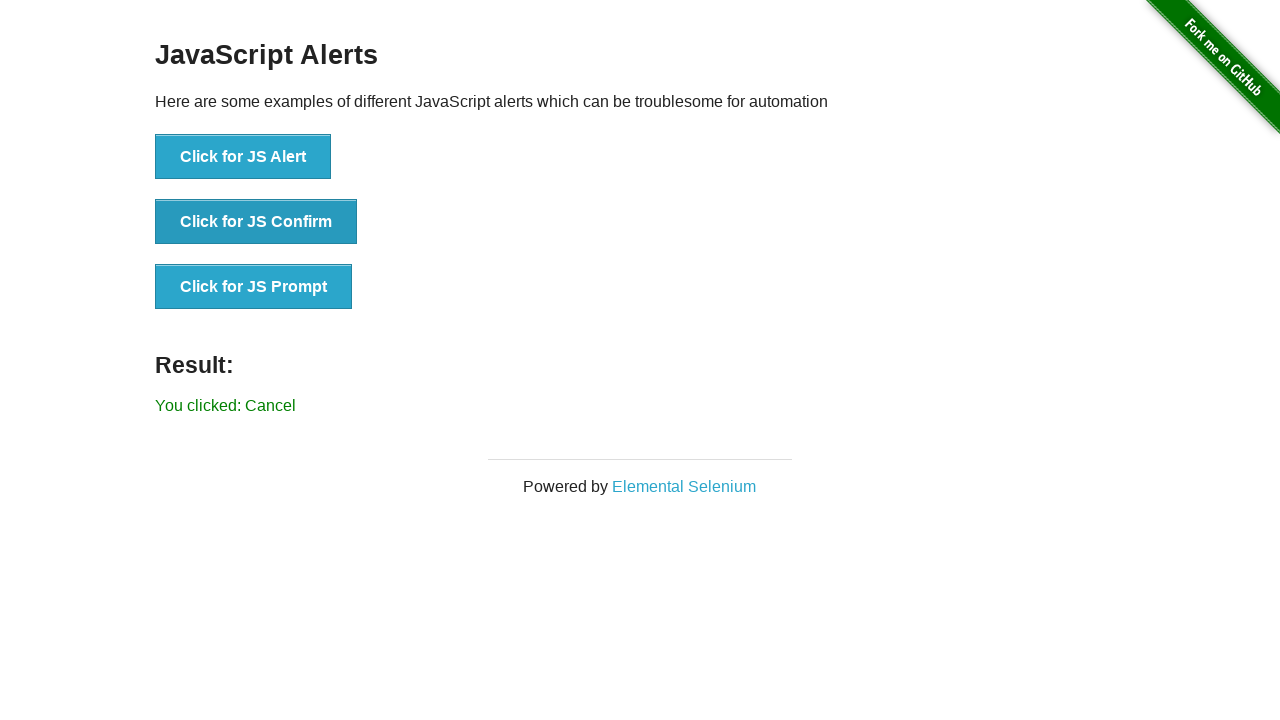

Result element loaded after dismissing the confirm dialog
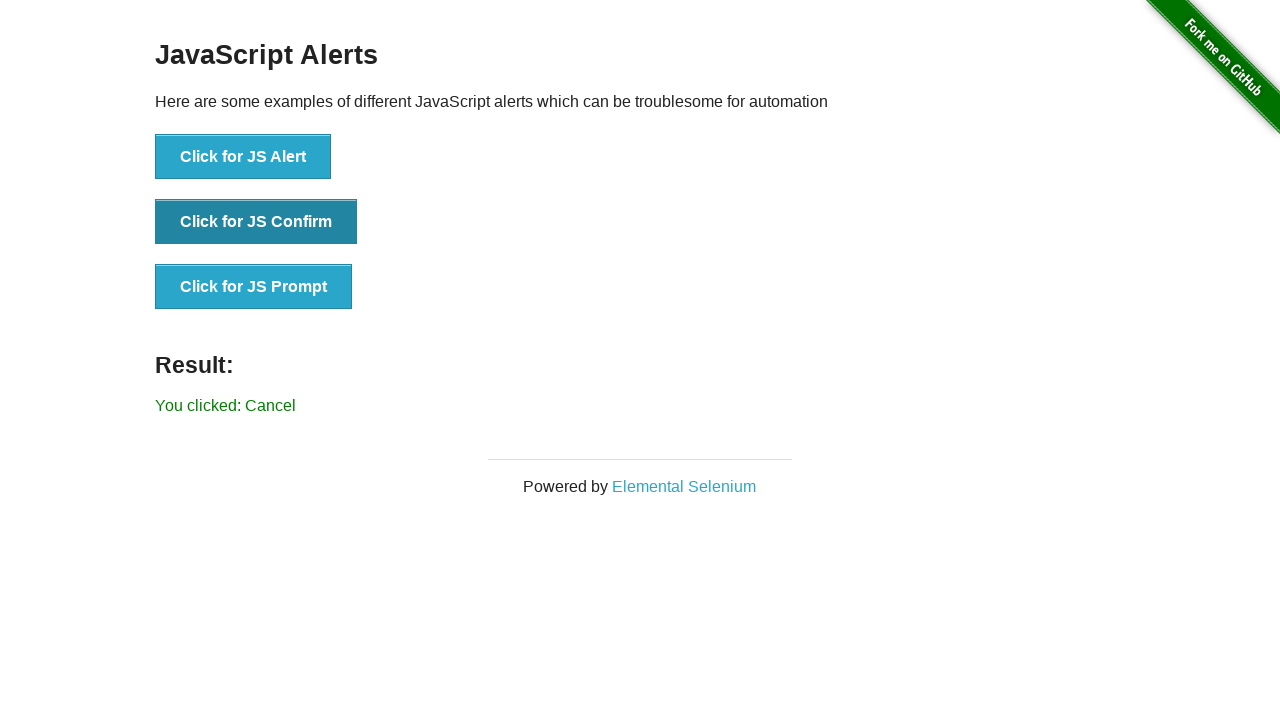

Retrieved result text from the result element
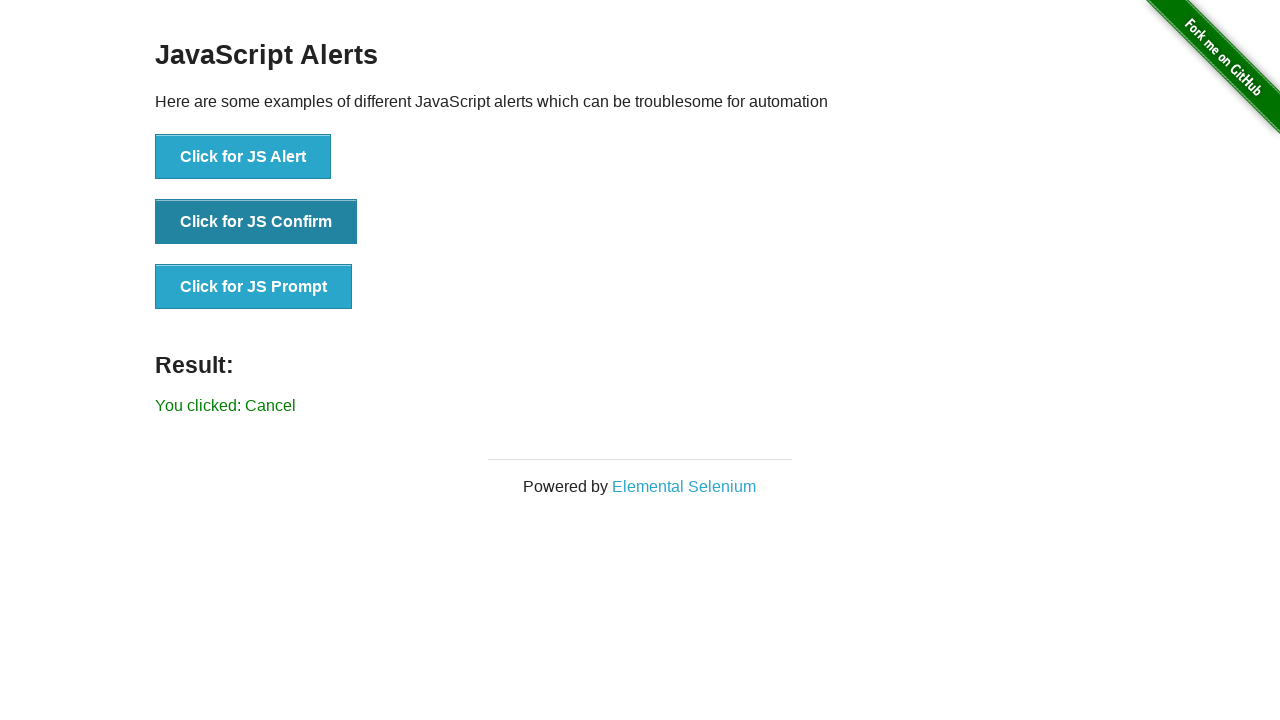

Verified that result text is 'You clicked: Cancel'
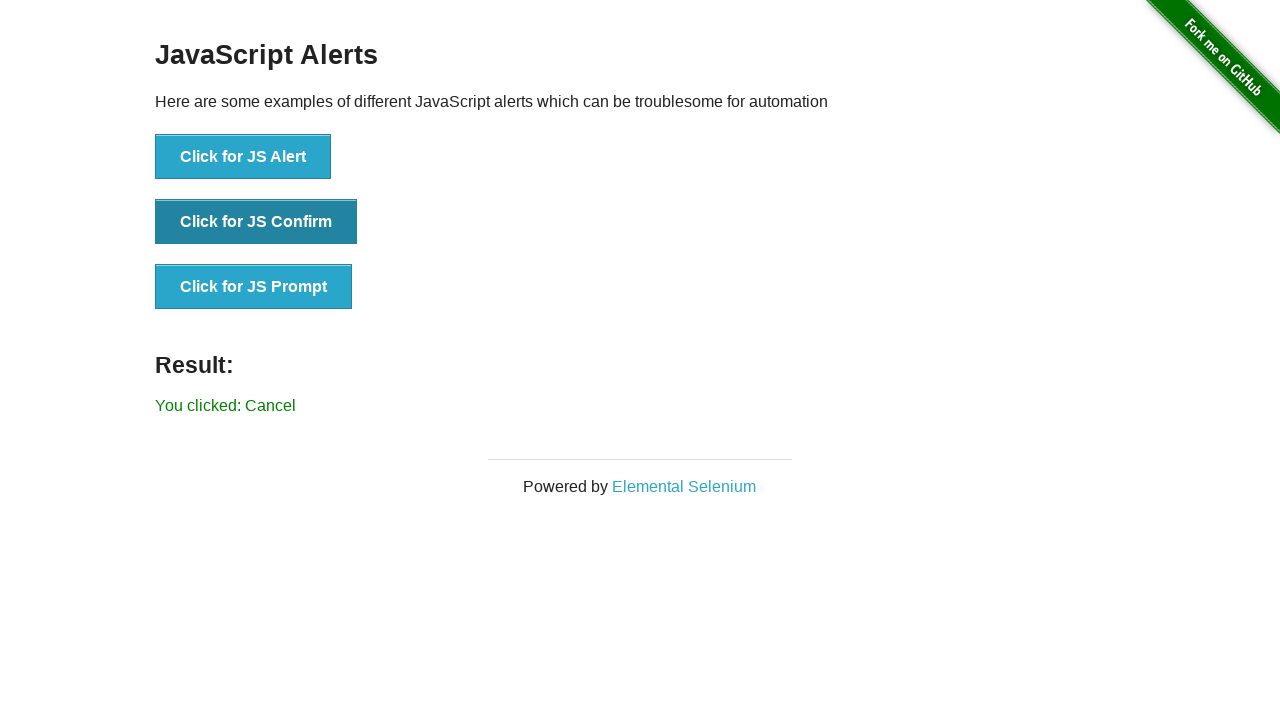

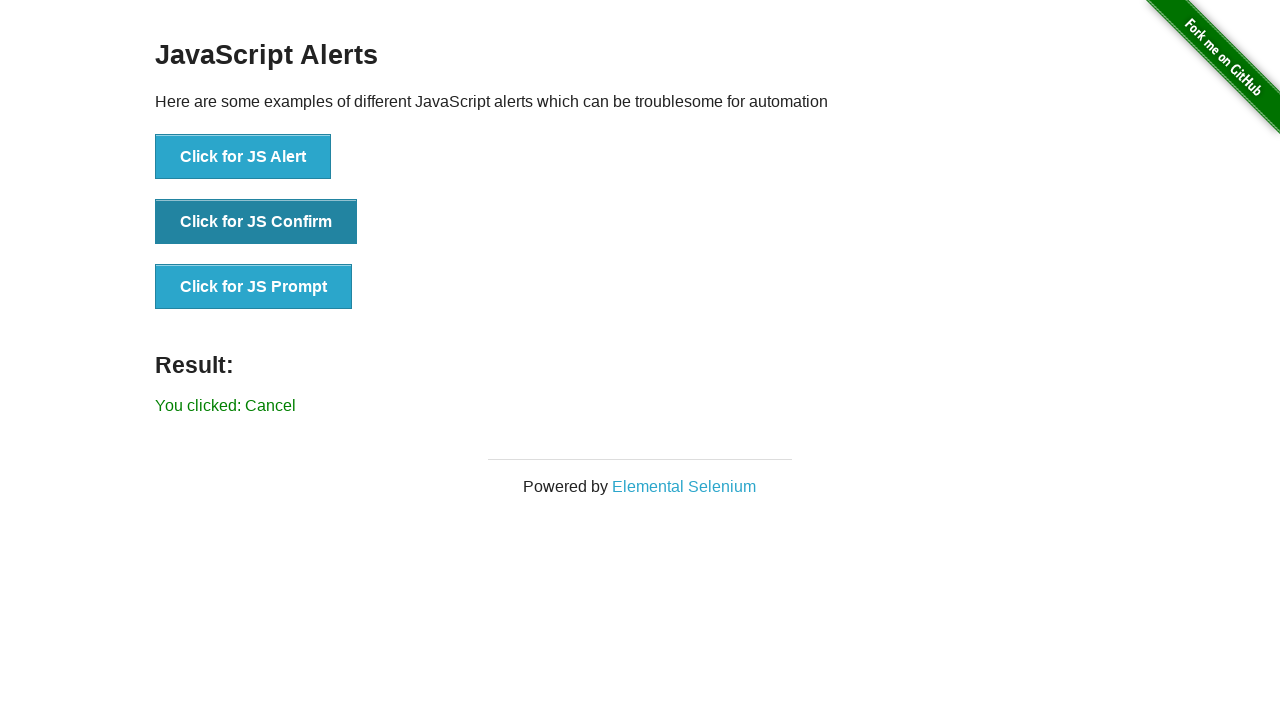